Tests adding a single character todo item in the Vue.js implementation of TodoMVC

Starting URL: https://todomvc.com

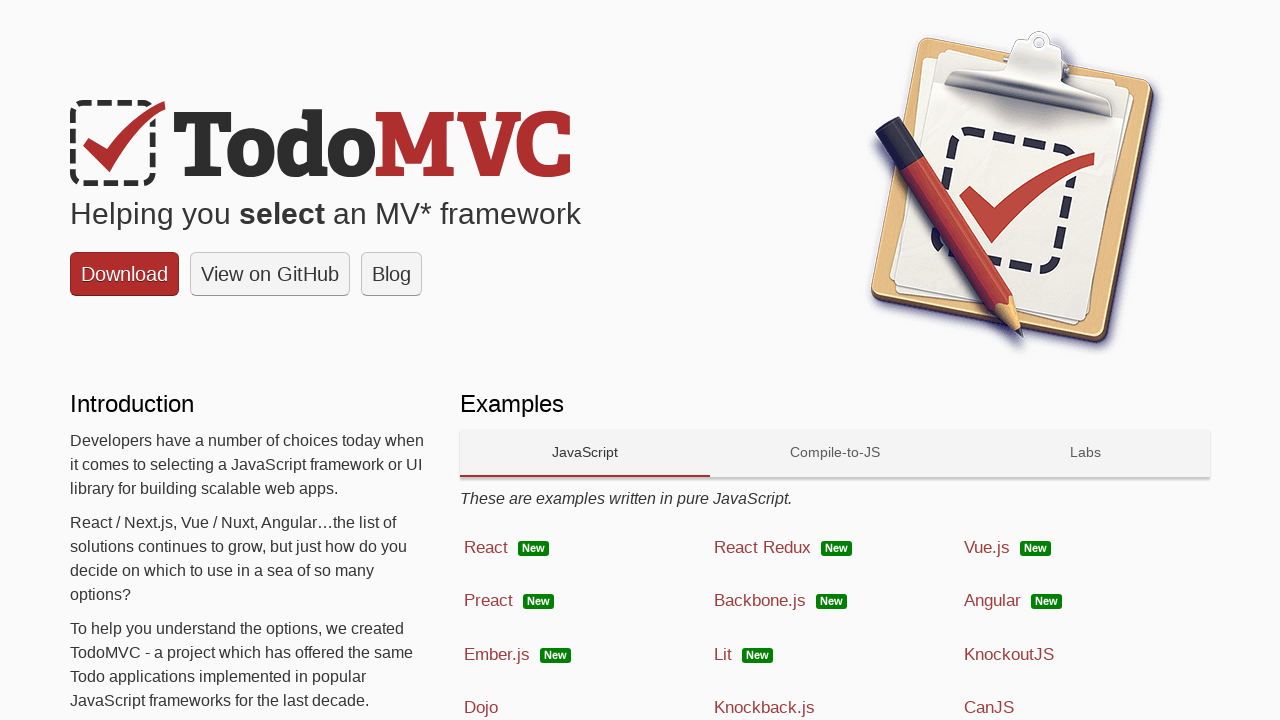

Clicked on Vue.js framework link at (1085, 548) on a:has-text('Vue.js')
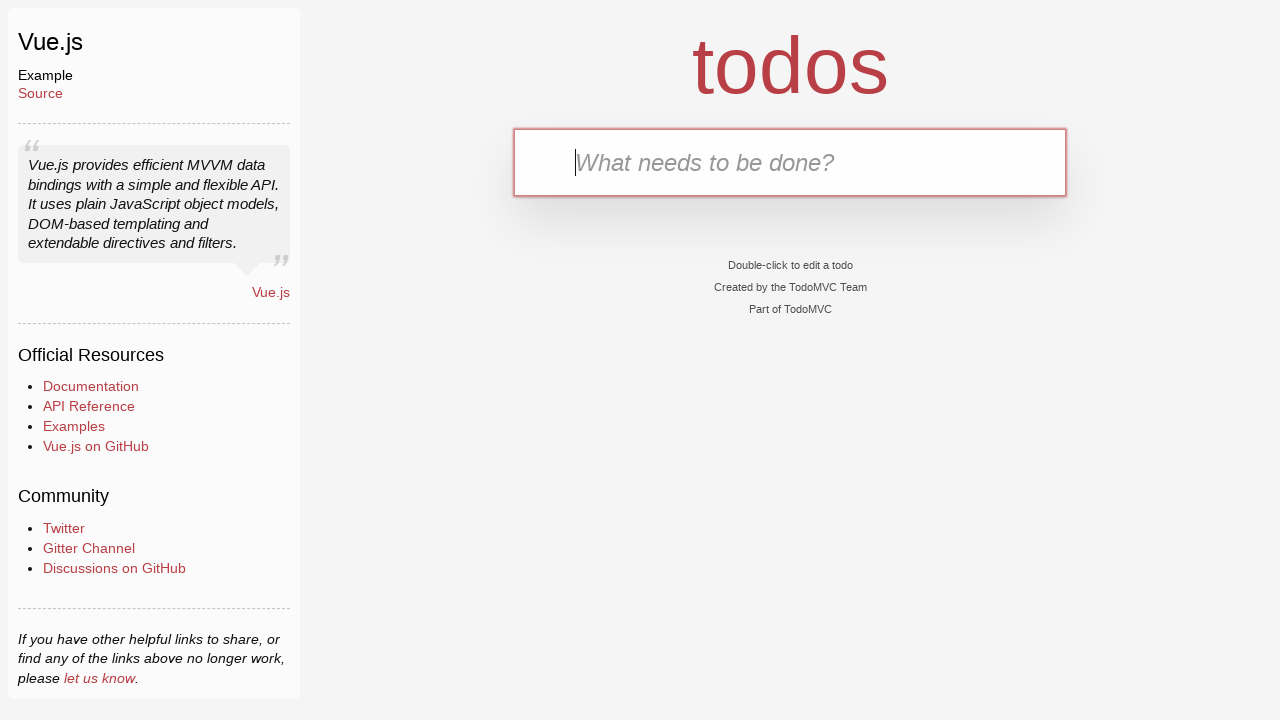

Todo input field became visible
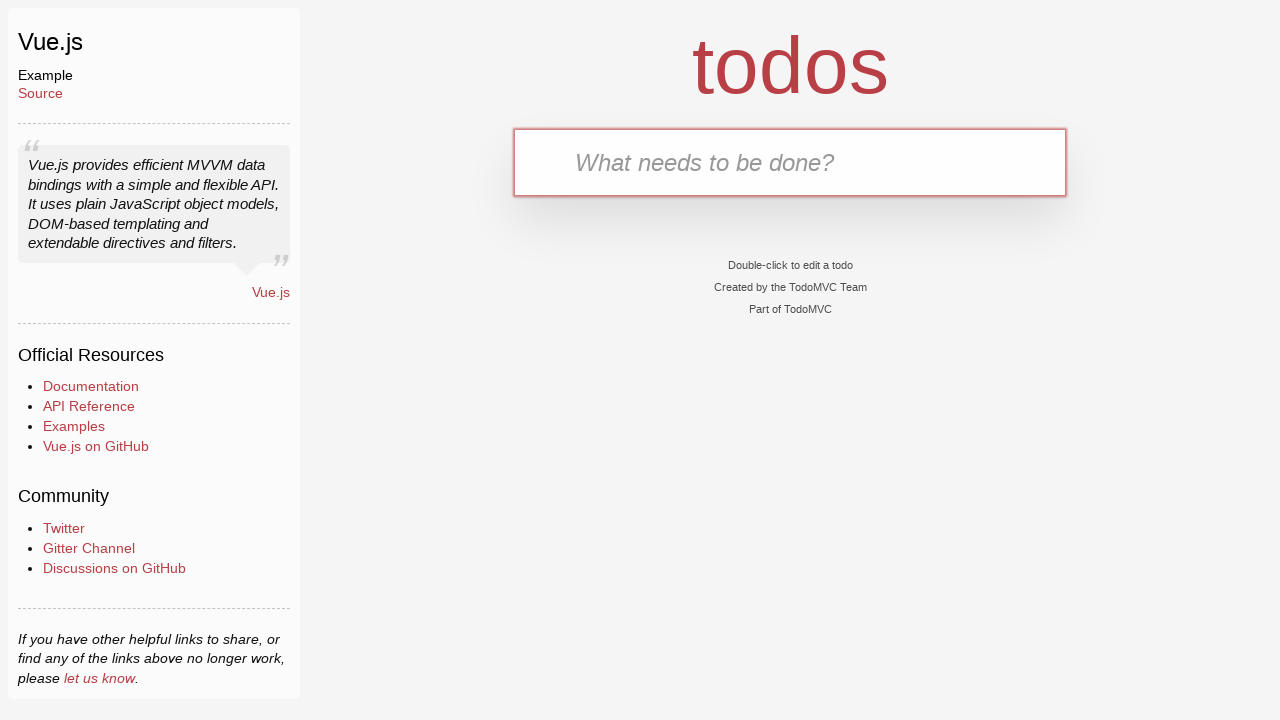

Entered single character 'a' into todo input field on .new-todo
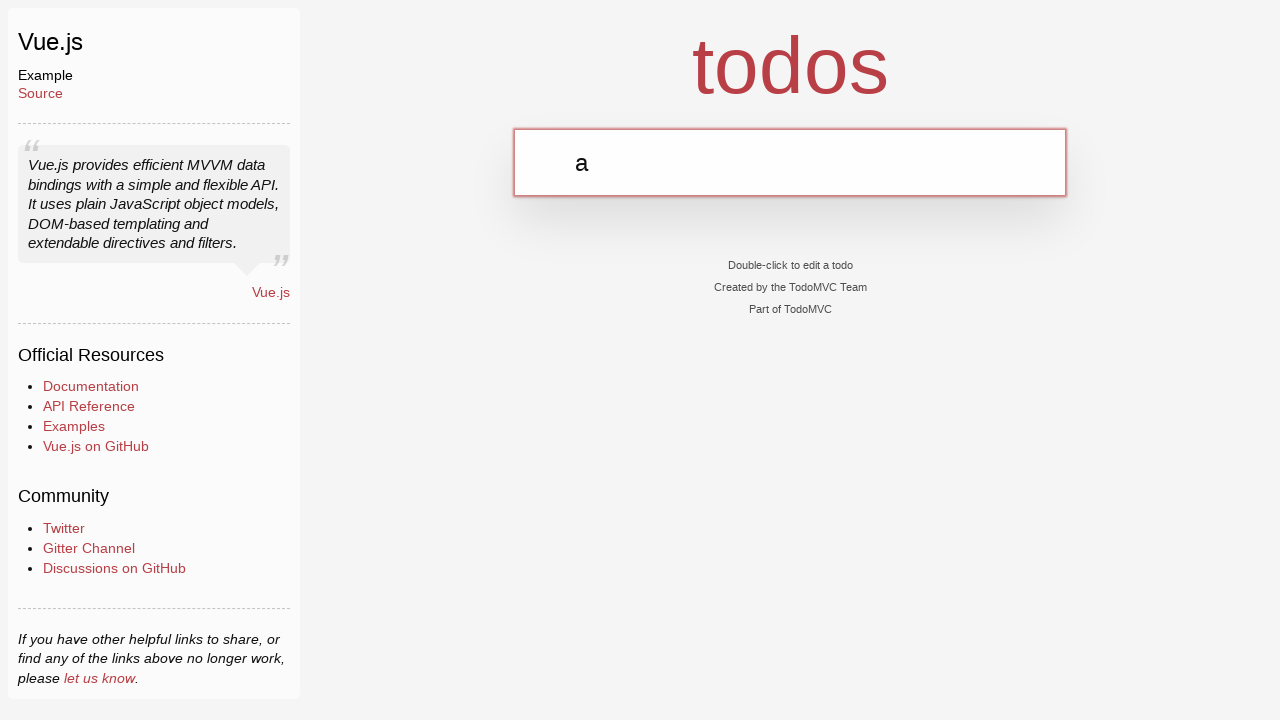

Pressed Enter to add the todo item on .new-todo
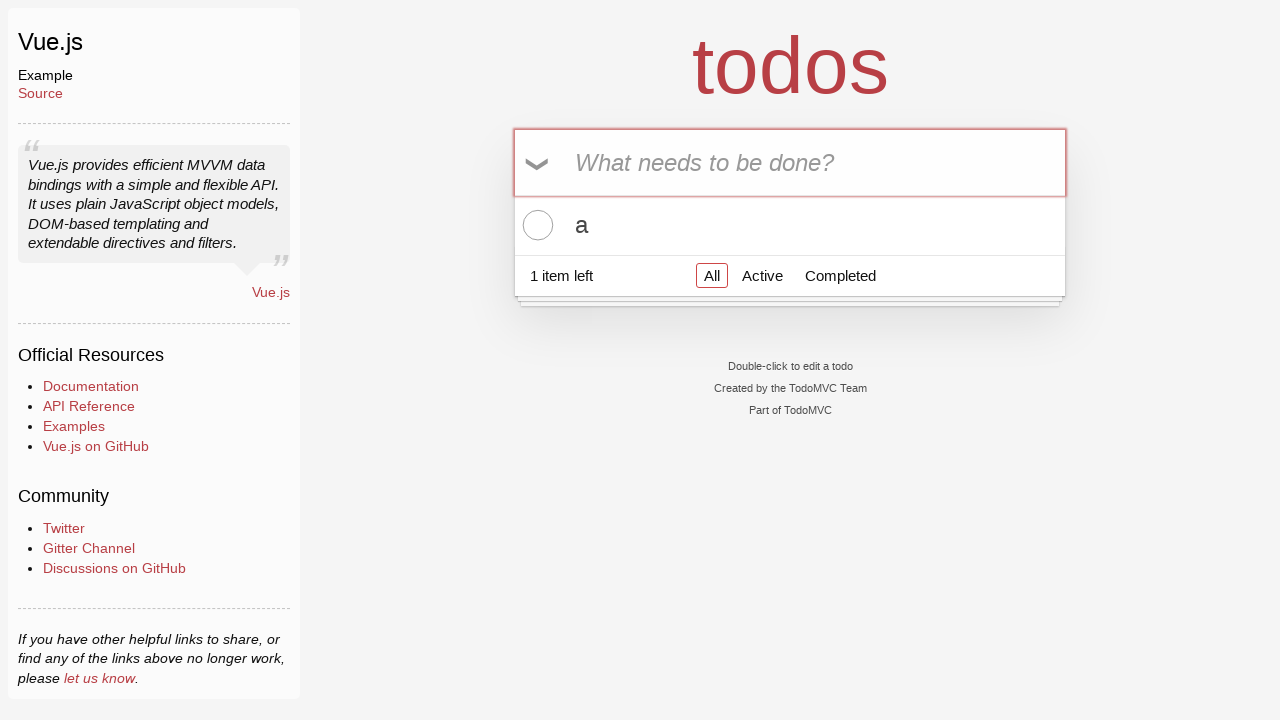

Todo item appeared in the list
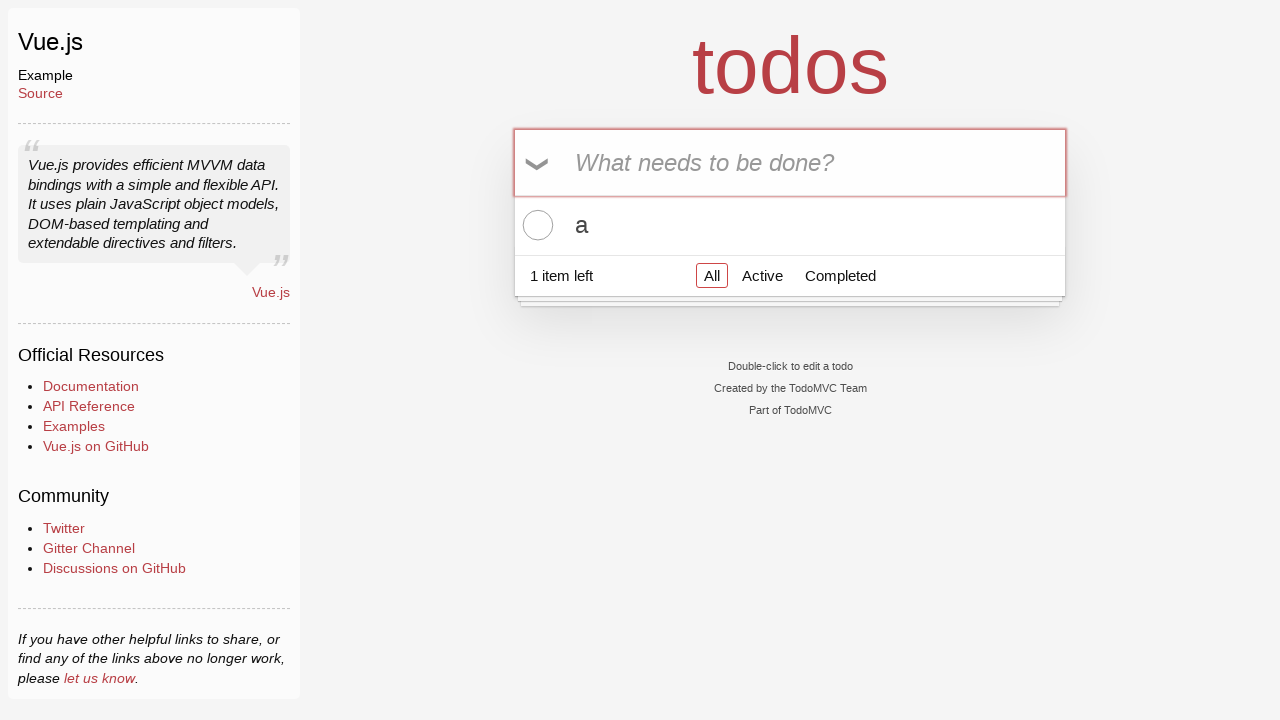

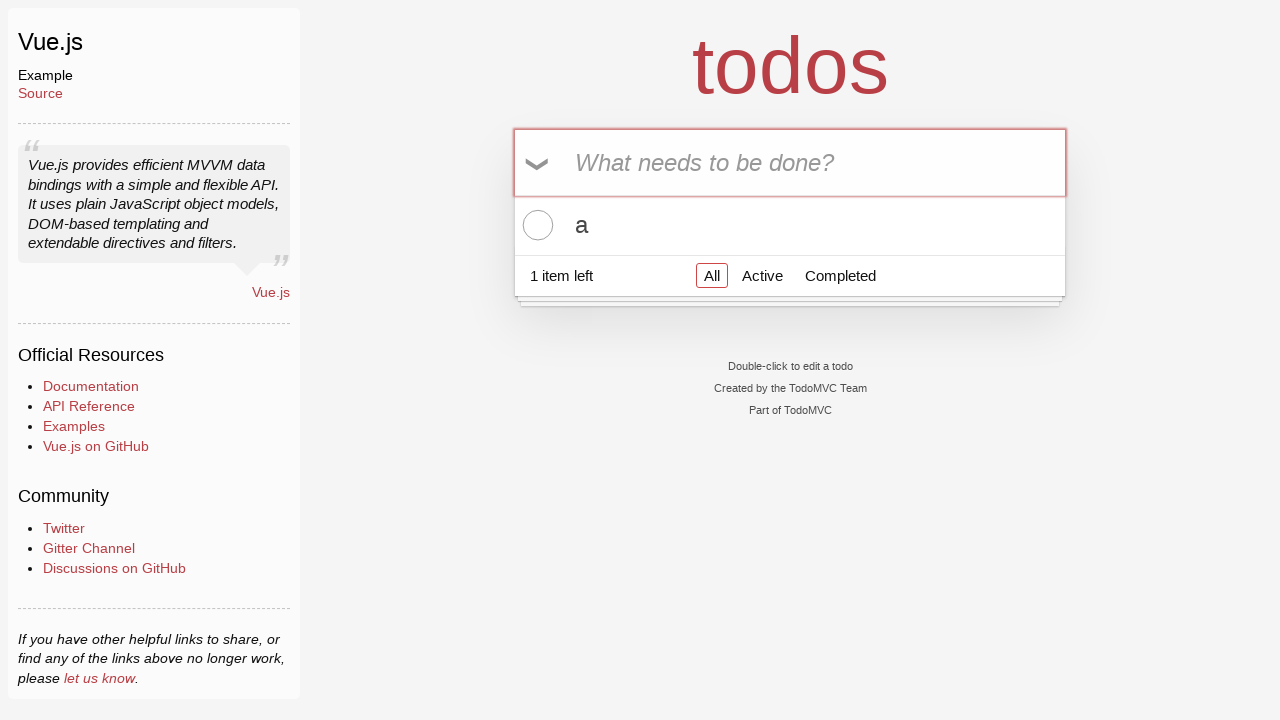